Tests navigation using XPath locators by clicking Terms of use and Search links, then verifies elements are present

Starting URL: https://ilcarro.web.app

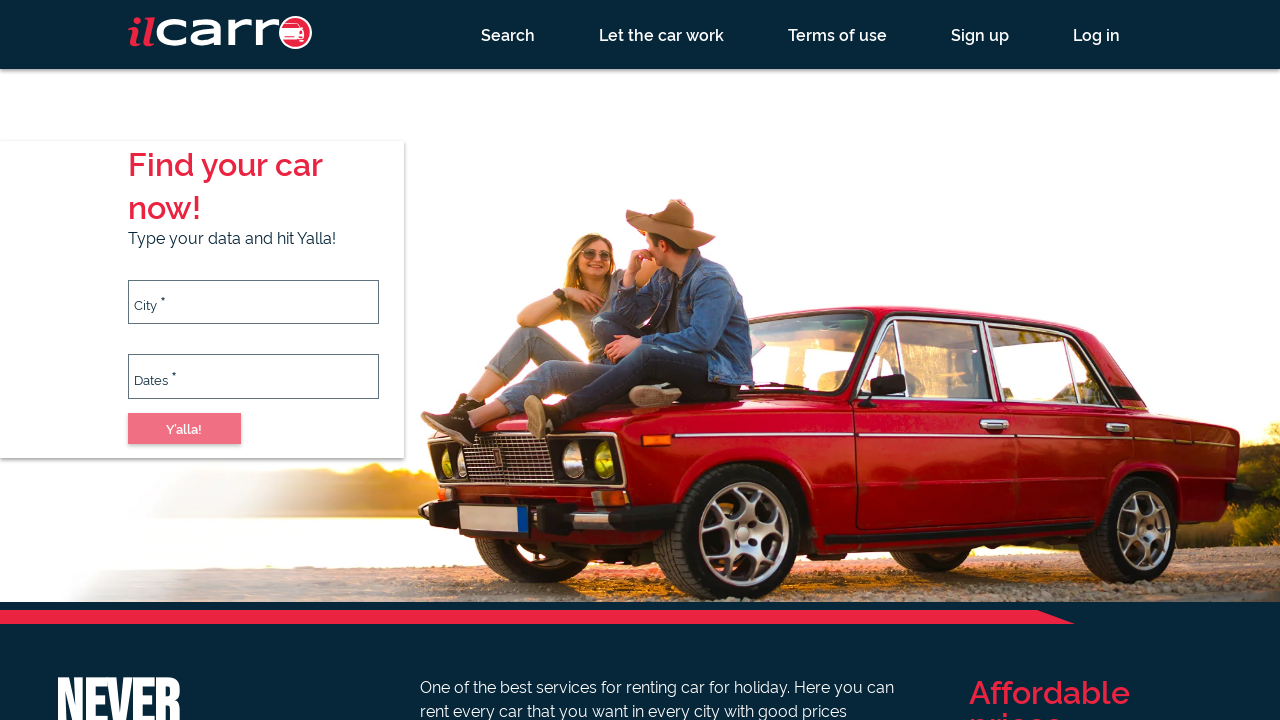

Navigated to starting URL https://ilcarro.web.app
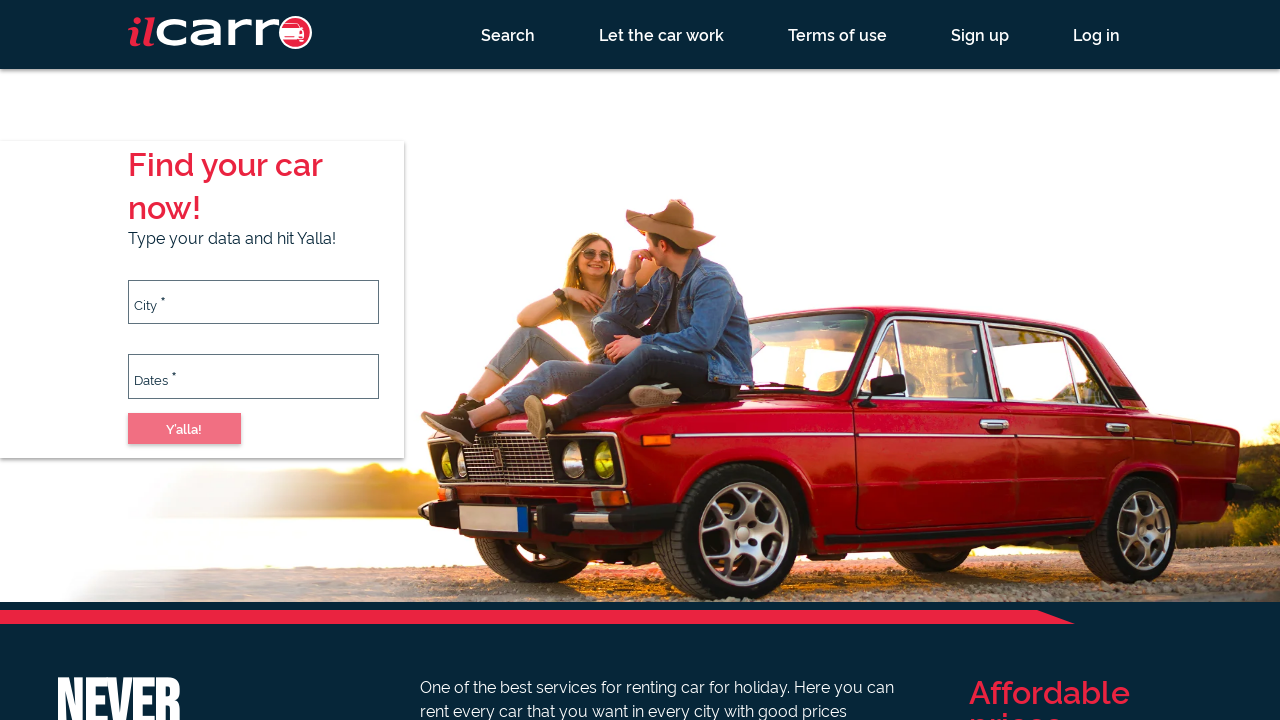

Clicked Terms of use link at (838, 34) on a:has-text('Terms of use')
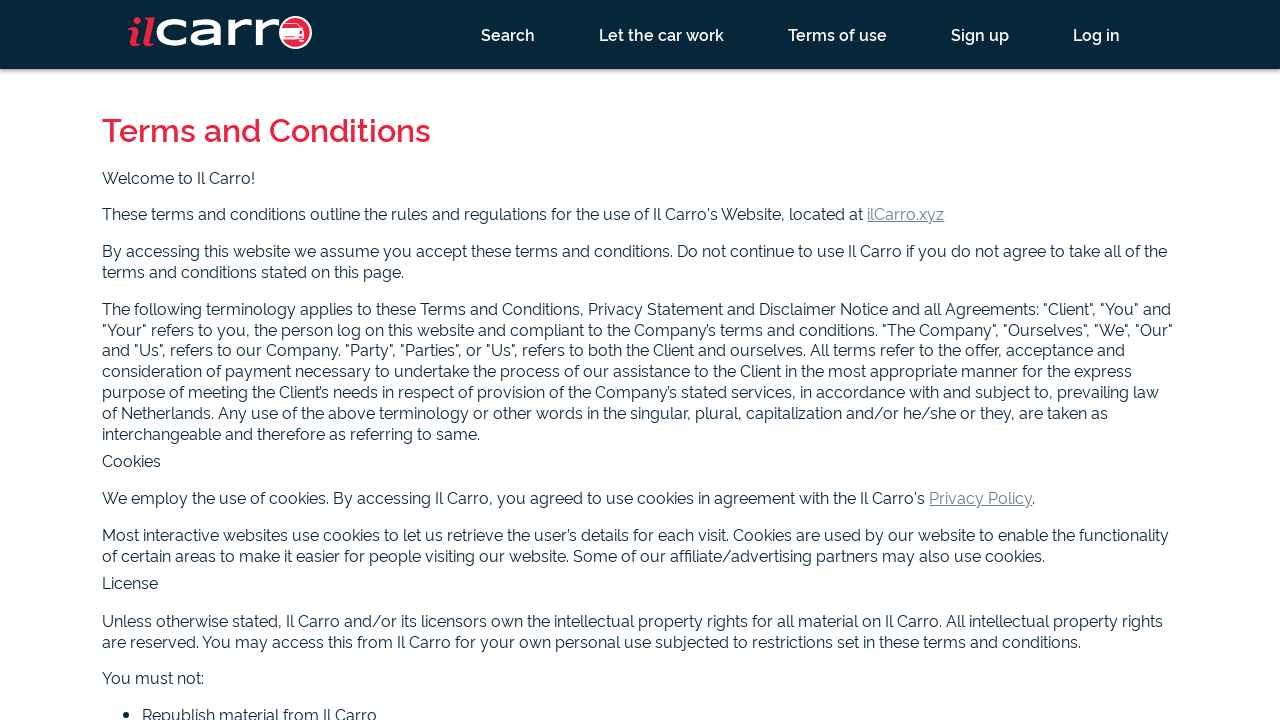

Clicked Search link at (508, 34) on div.header a:has-text('Sear')
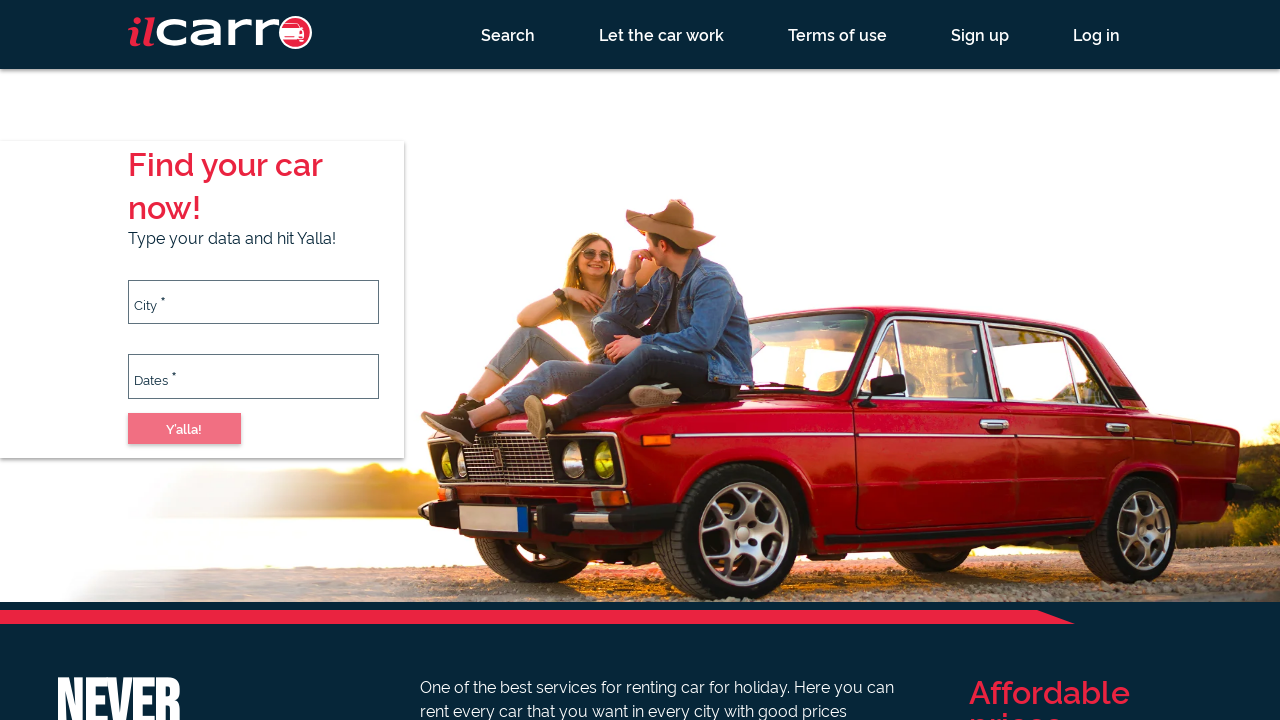

Verified h2.subtitle element is present
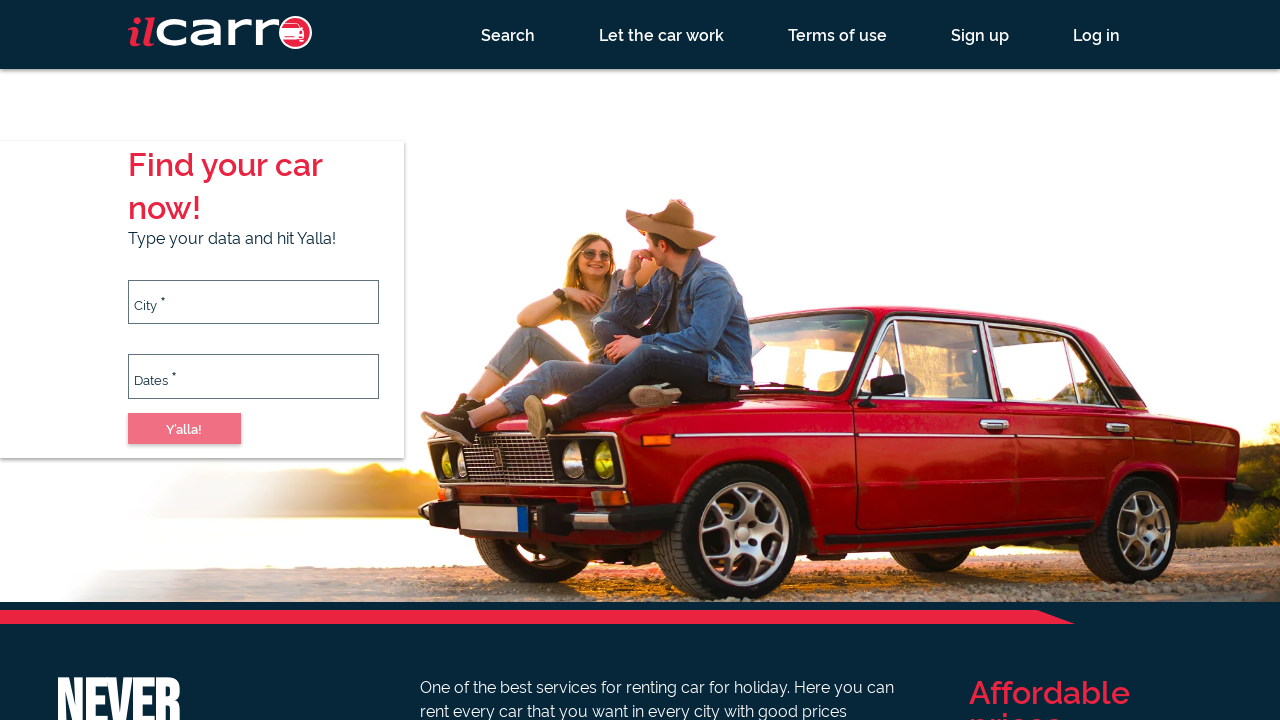

Verified label[for='city'] element is present
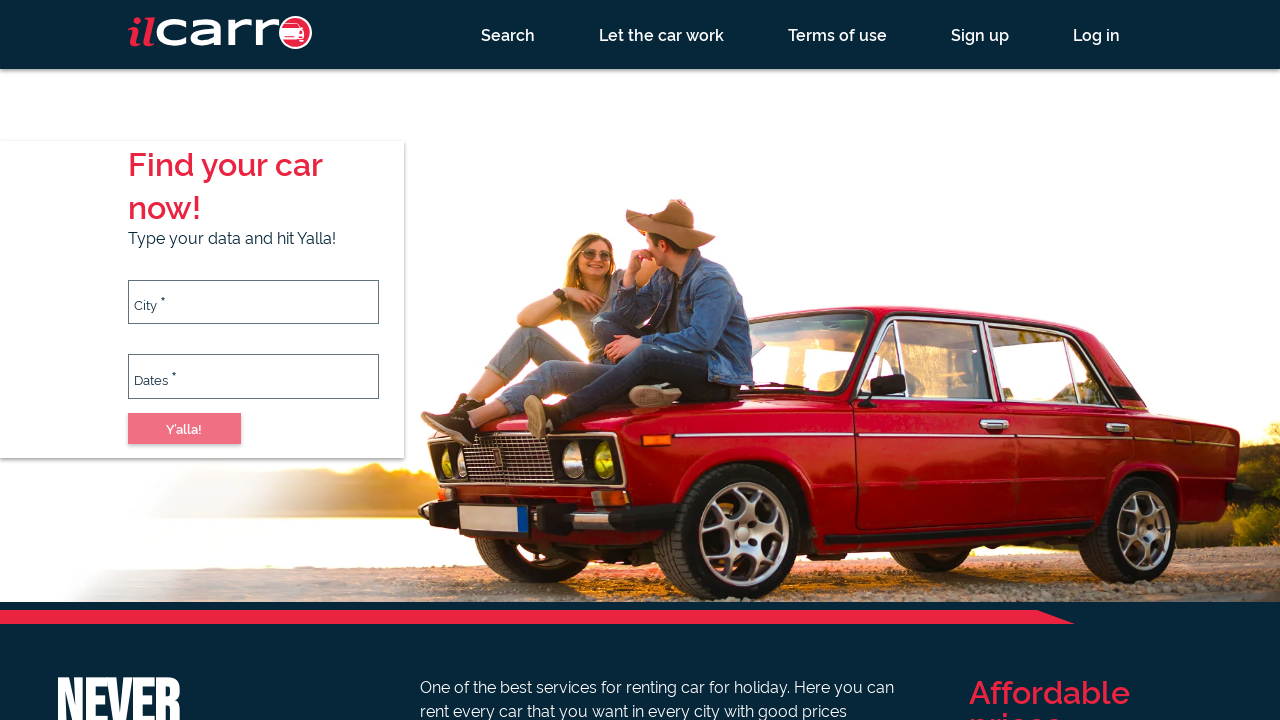

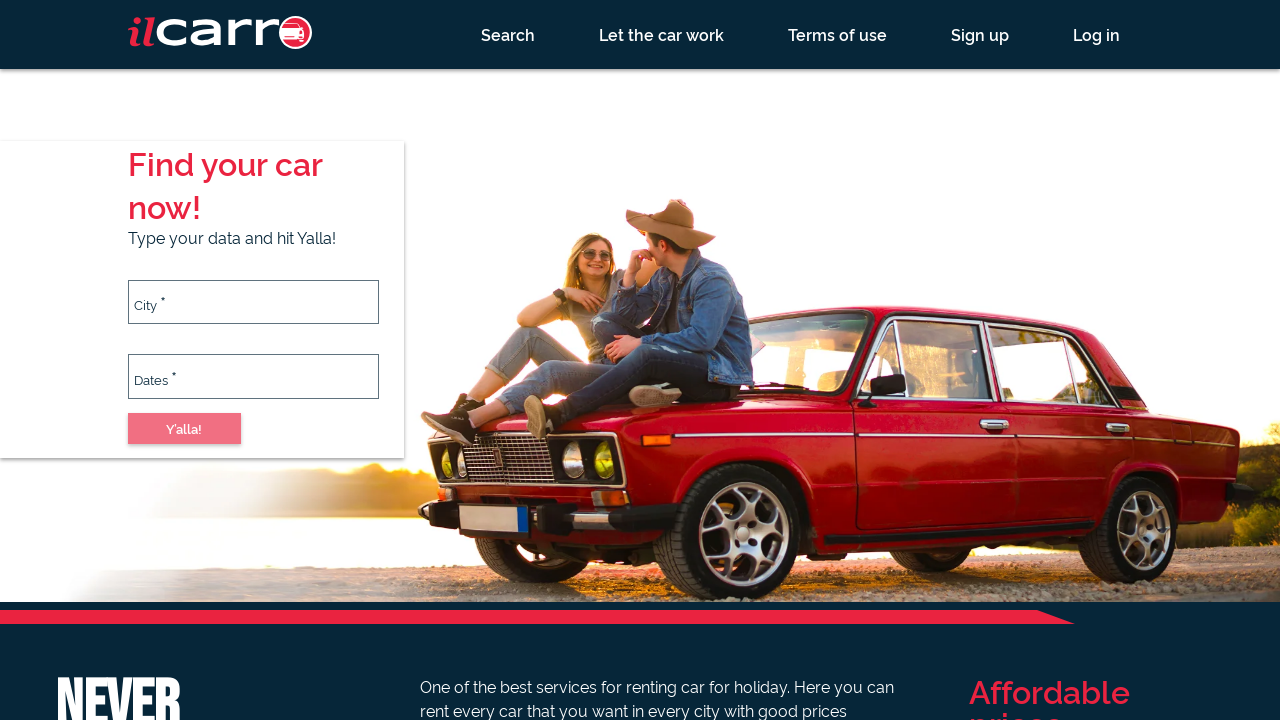